Tests registration form with blank spaces of length greater than 25 in the username field

Starting URL: https://buggy.justtestit.org/register

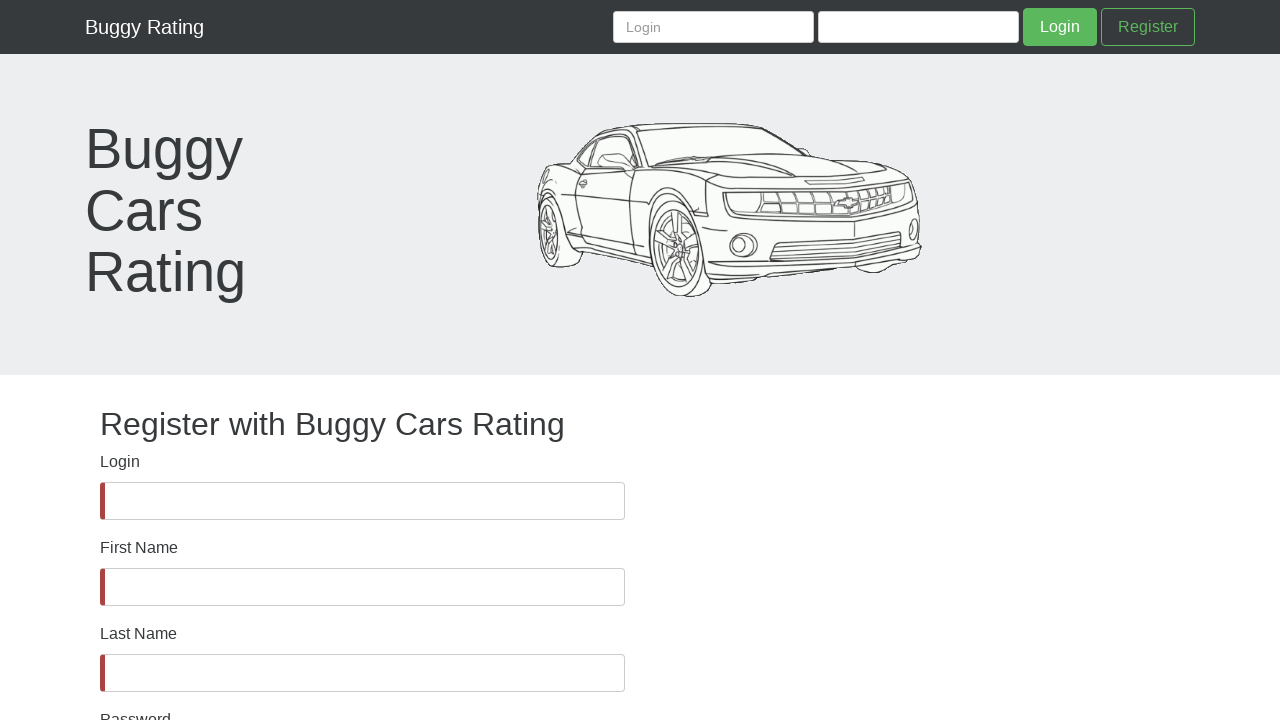

Verified username field is visible
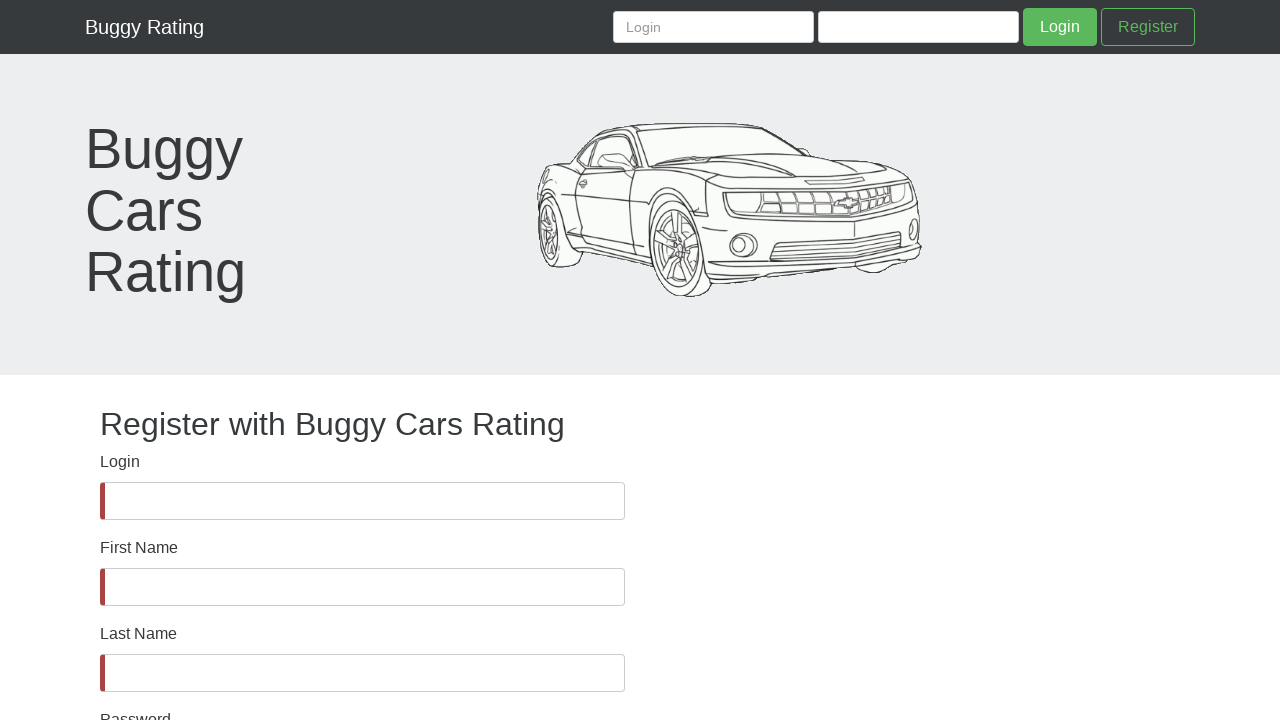

Filled username field with 30 blank spaces on #username
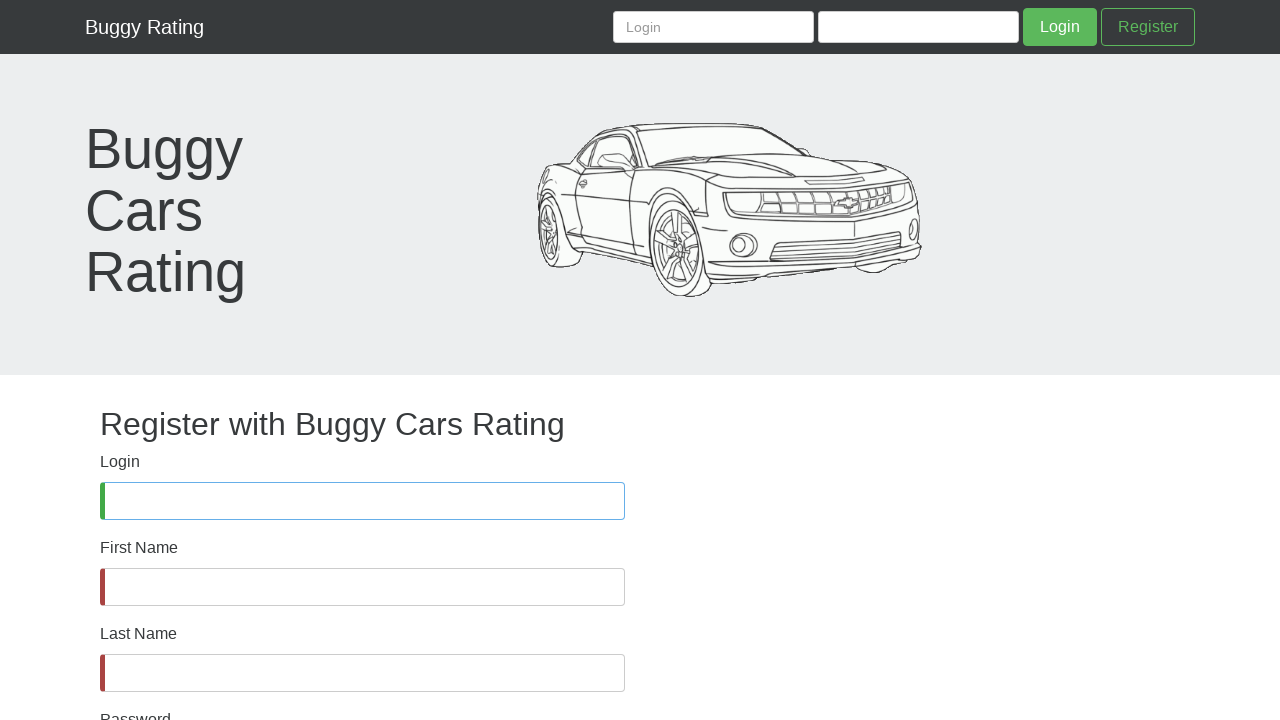

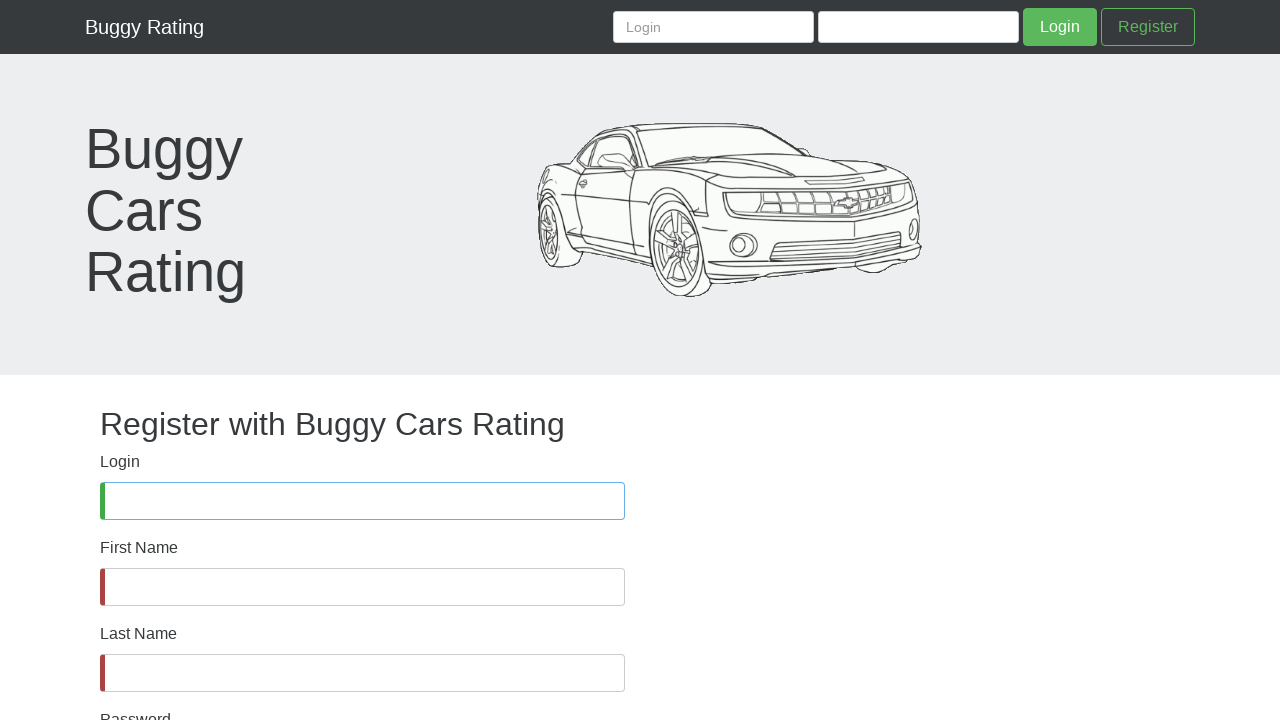